Tests clearing the complete state of all items by checking and then unchecking the 'Mark all as complete' checkbox

Starting URL: https://demo.playwright.dev/todomvc

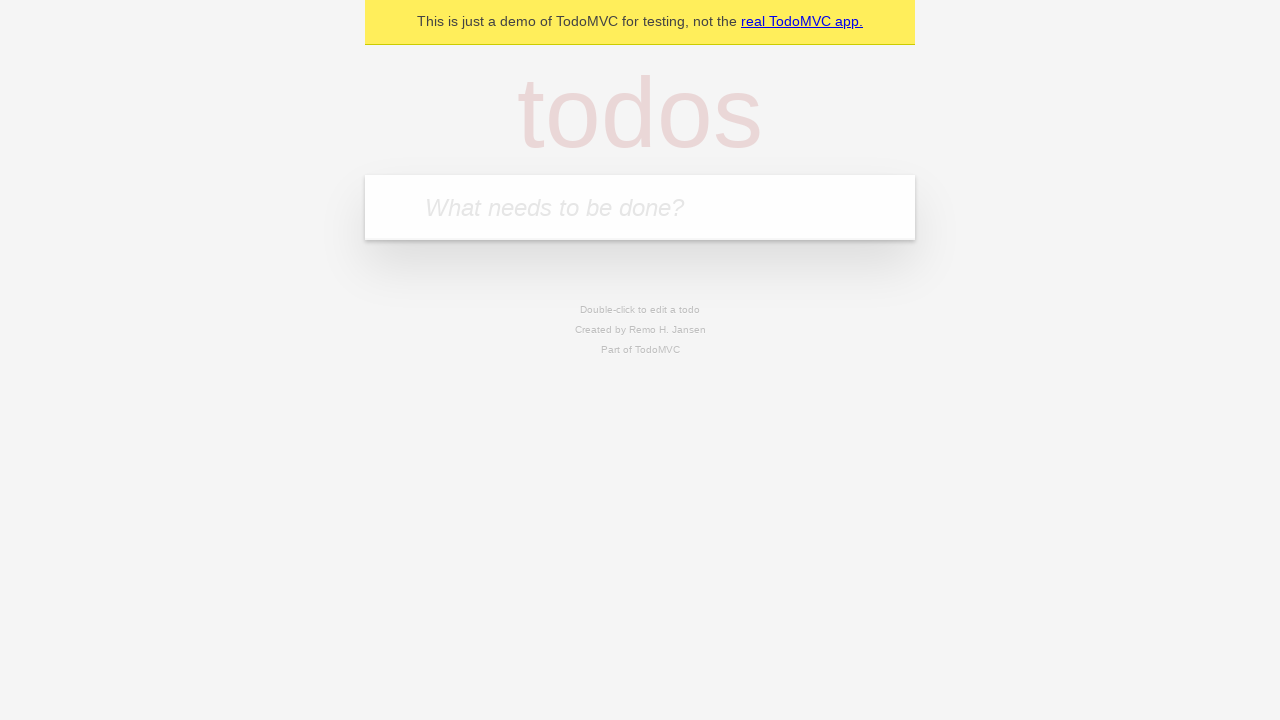

Filled todo input with 'buy some cheese' on internal:attr=[placeholder="What needs to be done?"i]
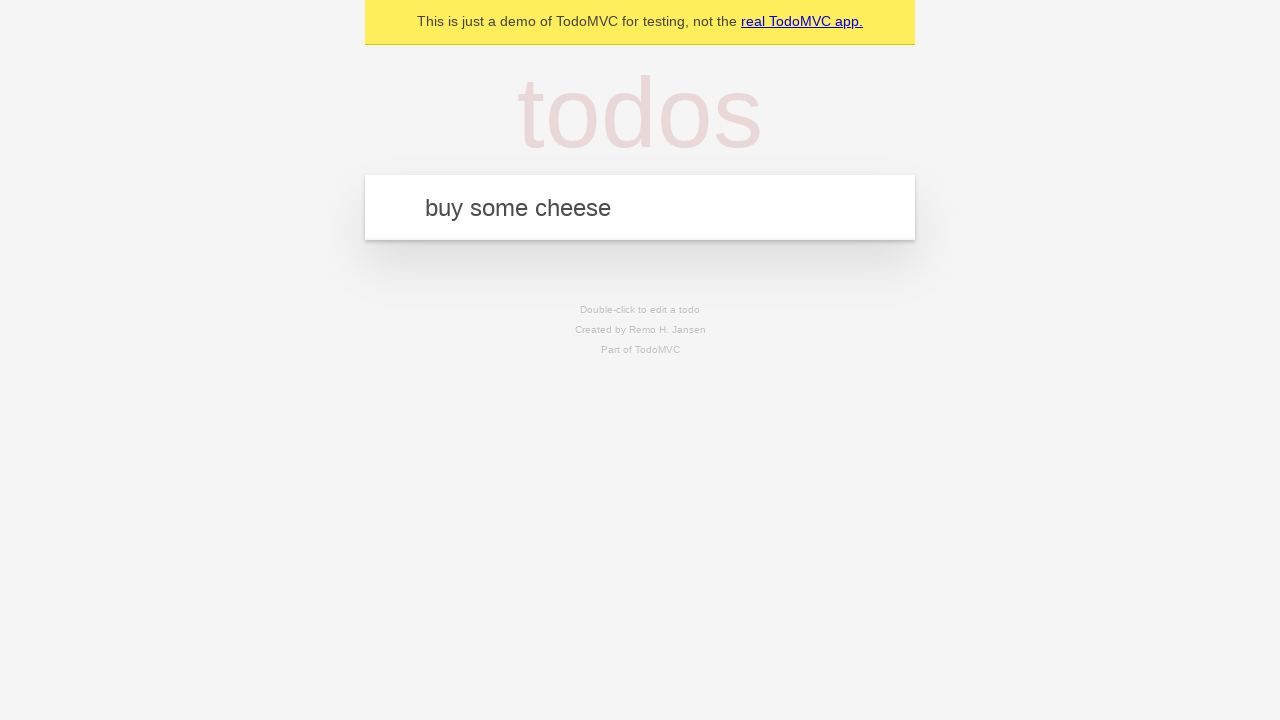

Pressed Enter to add first todo on internal:attr=[placeholder="What needs to be done?"i]
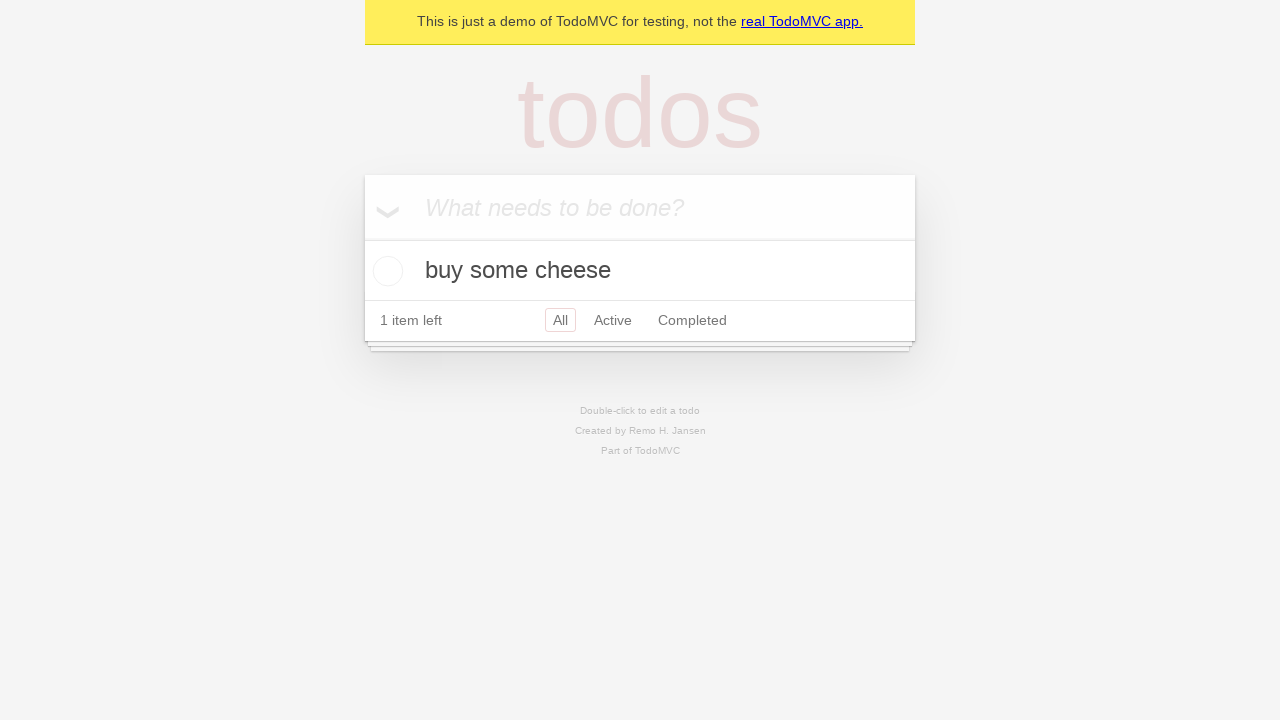

Filled todo input with 'feed the cat' on internal:attr=[placeholder="What needs to be done?"i]
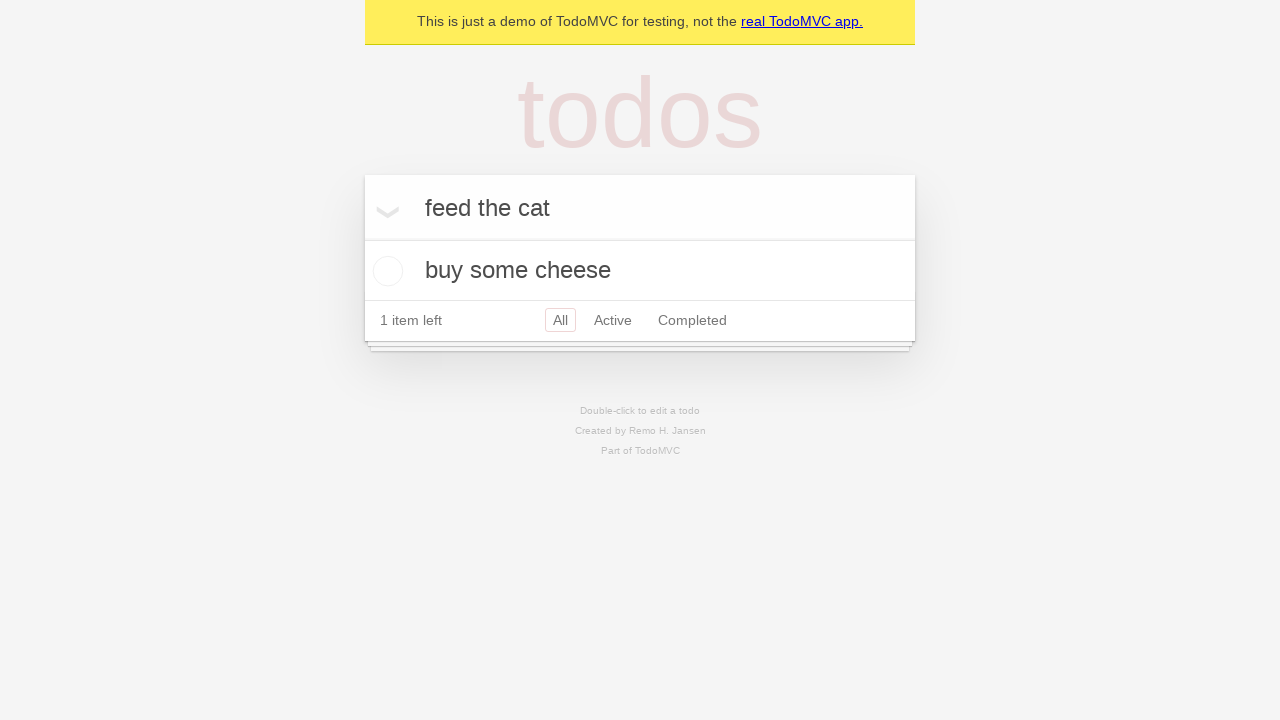

Pressed Enter to add second todo on internal:attr=[placeholder="What needs to be done?"i]
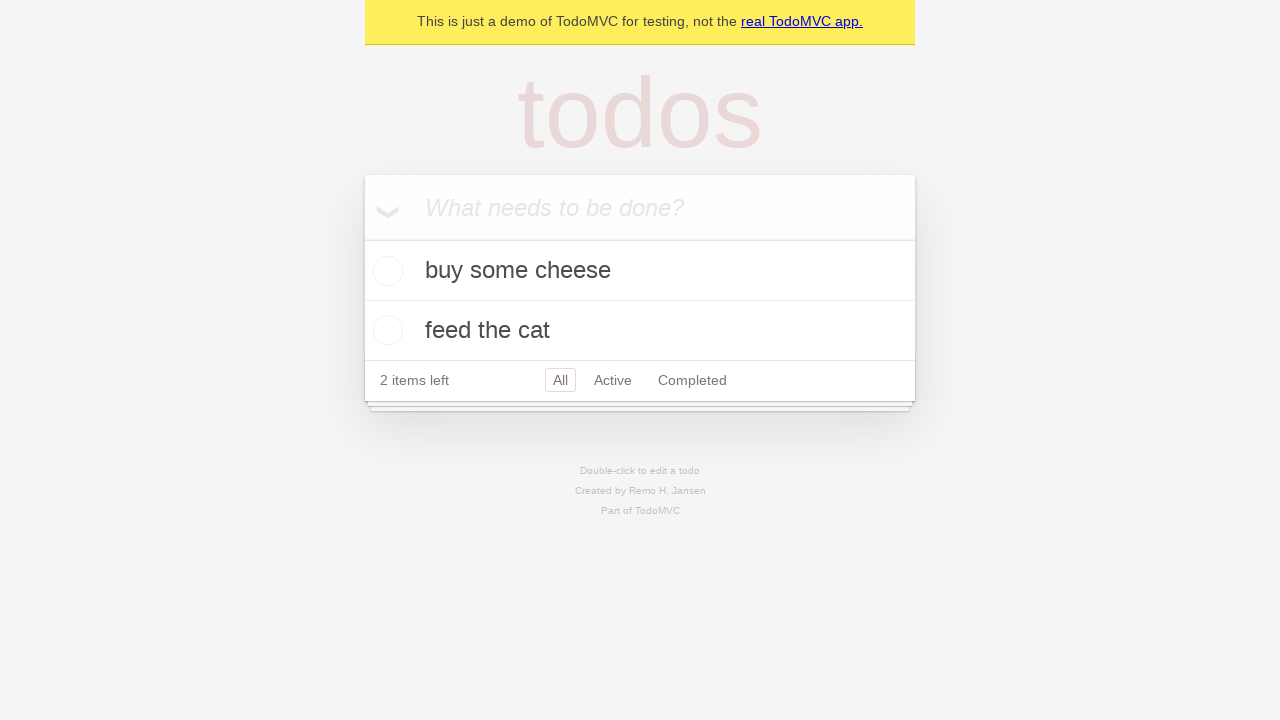

Filled todo input with 'book a doctors appointment' on internal:attr=[placeholder="What needs to be done?"i]
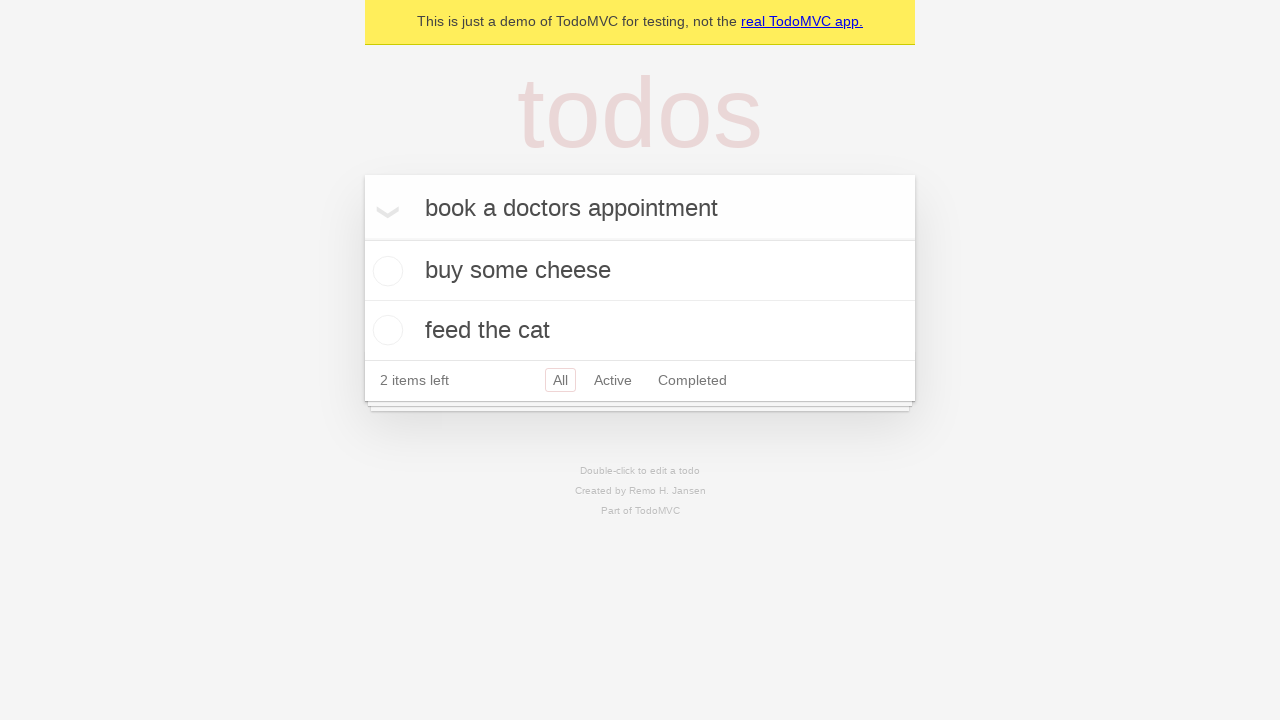

Pressed Enter to add third todo on internal:attr=[placeholder="What needs to be done?"i]
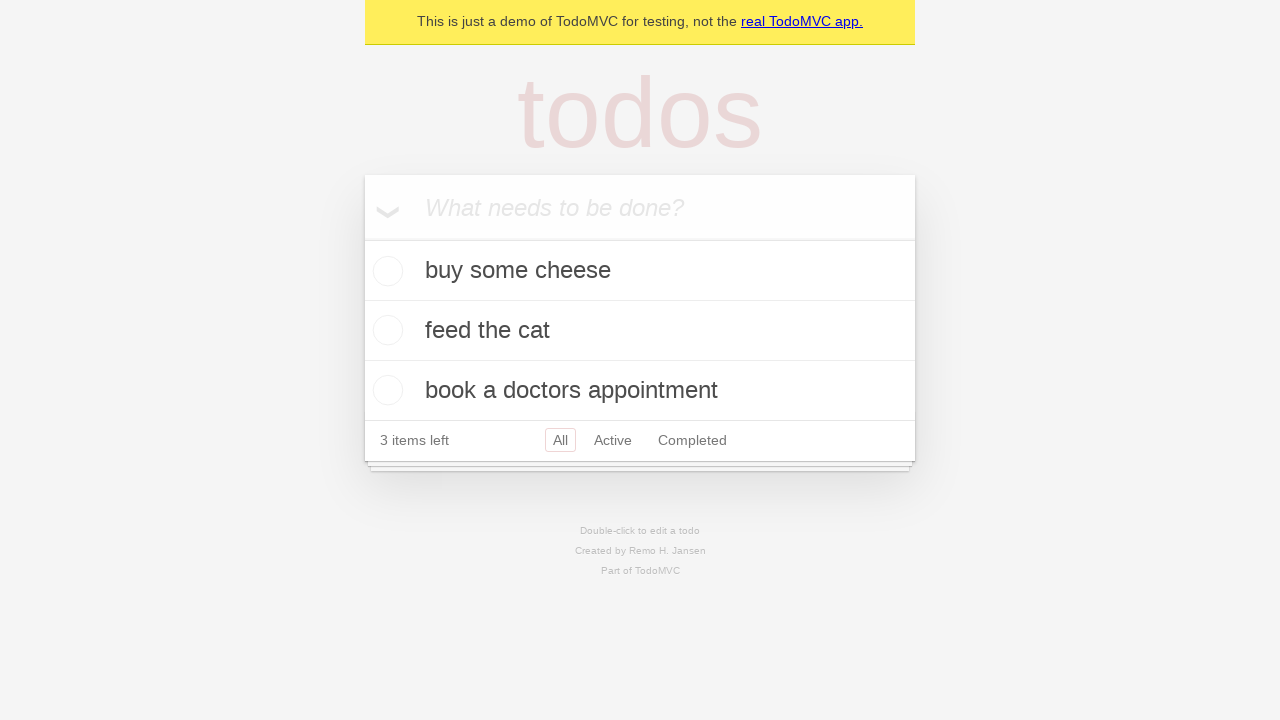

Checked 'Mark all as complete' checkbox at (362, 238) on internal:label="Mark all as complete"i
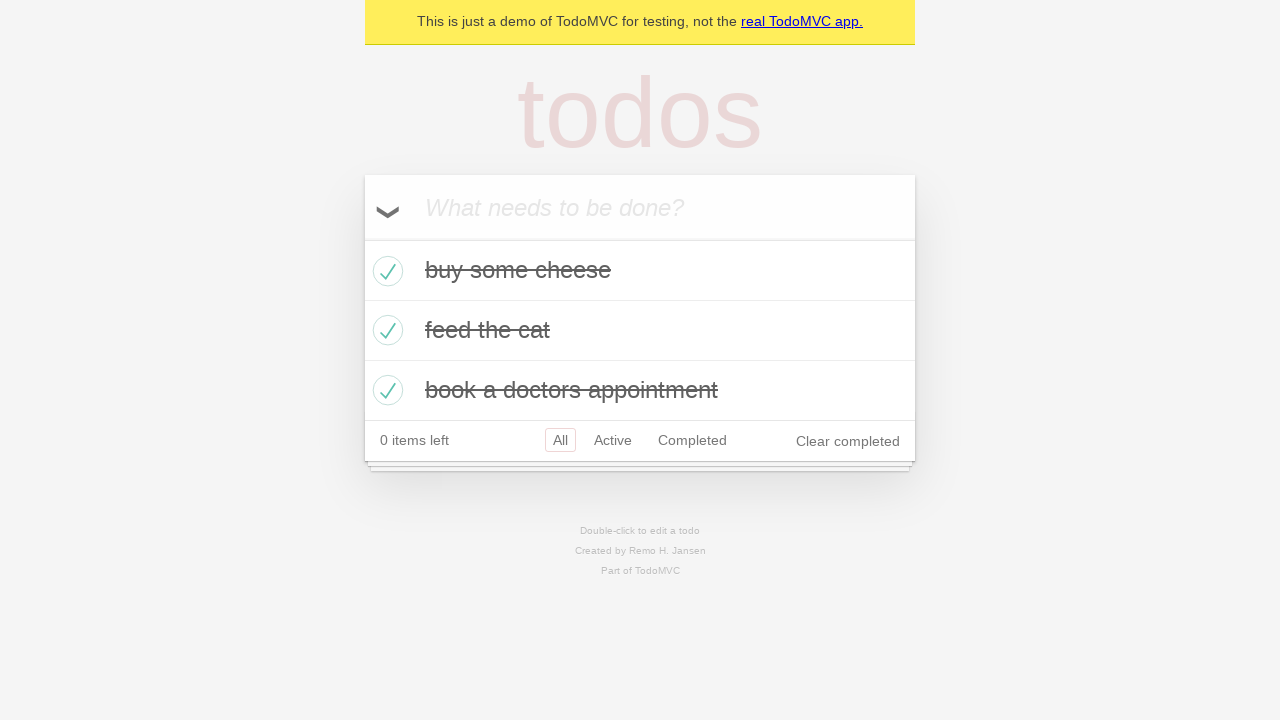

Unchecked 'Mark all as complete' checkbox to clear complete state at (362, 238) on internal:label="Mark all as complete"i
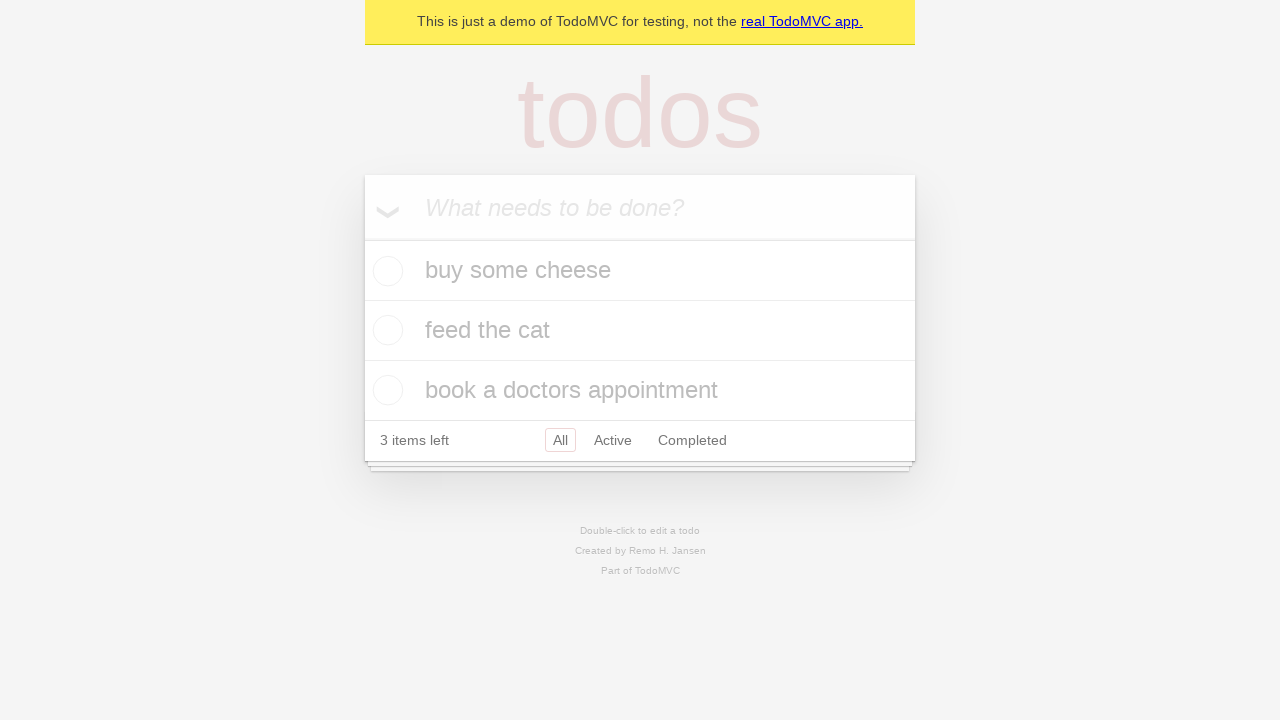

Waited for todo items to be present in DOM
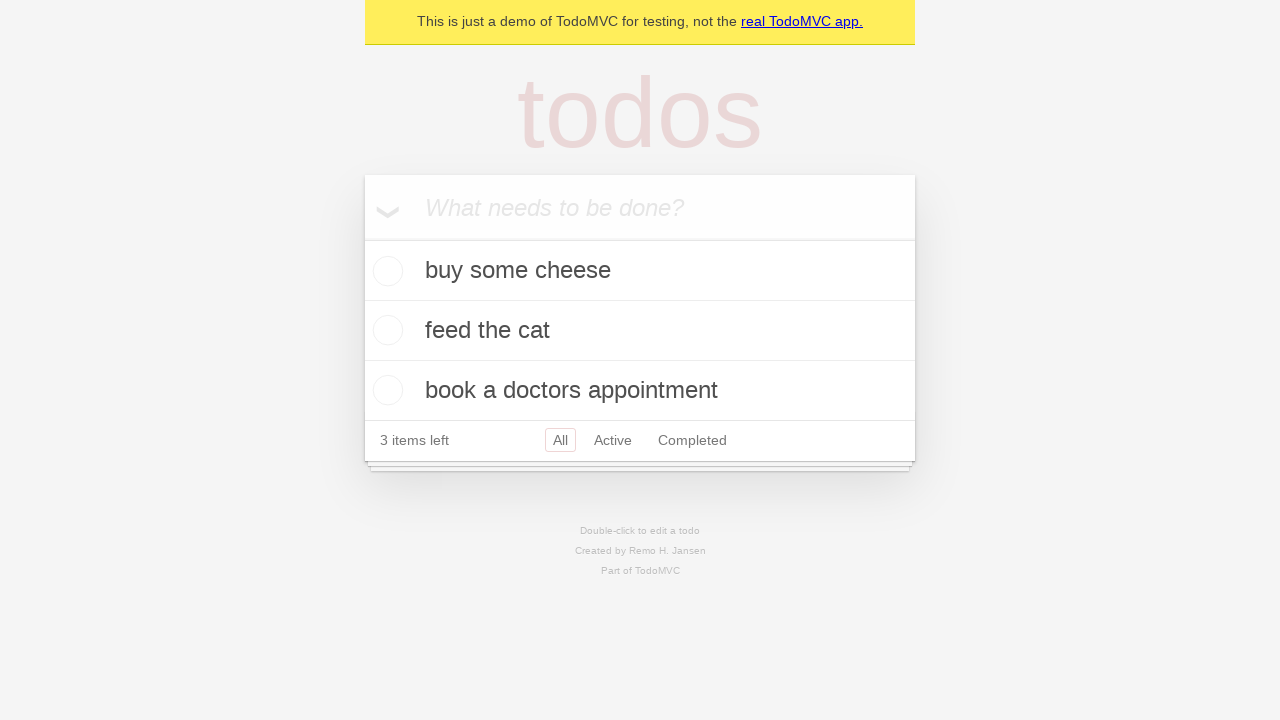

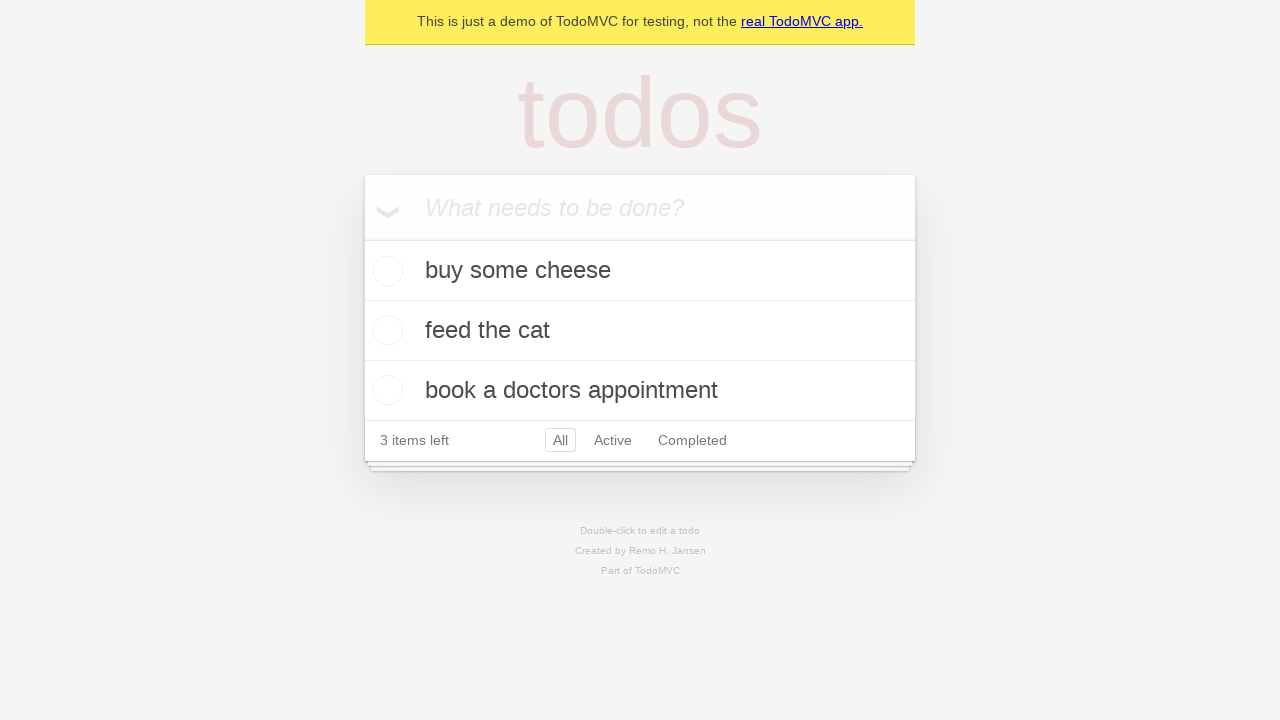